Tests an e-commerce checkout flow by searching for products containing "Ber", adding them to cart, proceeding to checkout, applying a promo code, and verifying the discount is applied correctly along with price calculations.

Starting URL: https://rahulshettyacademy.com/seleniumPractise

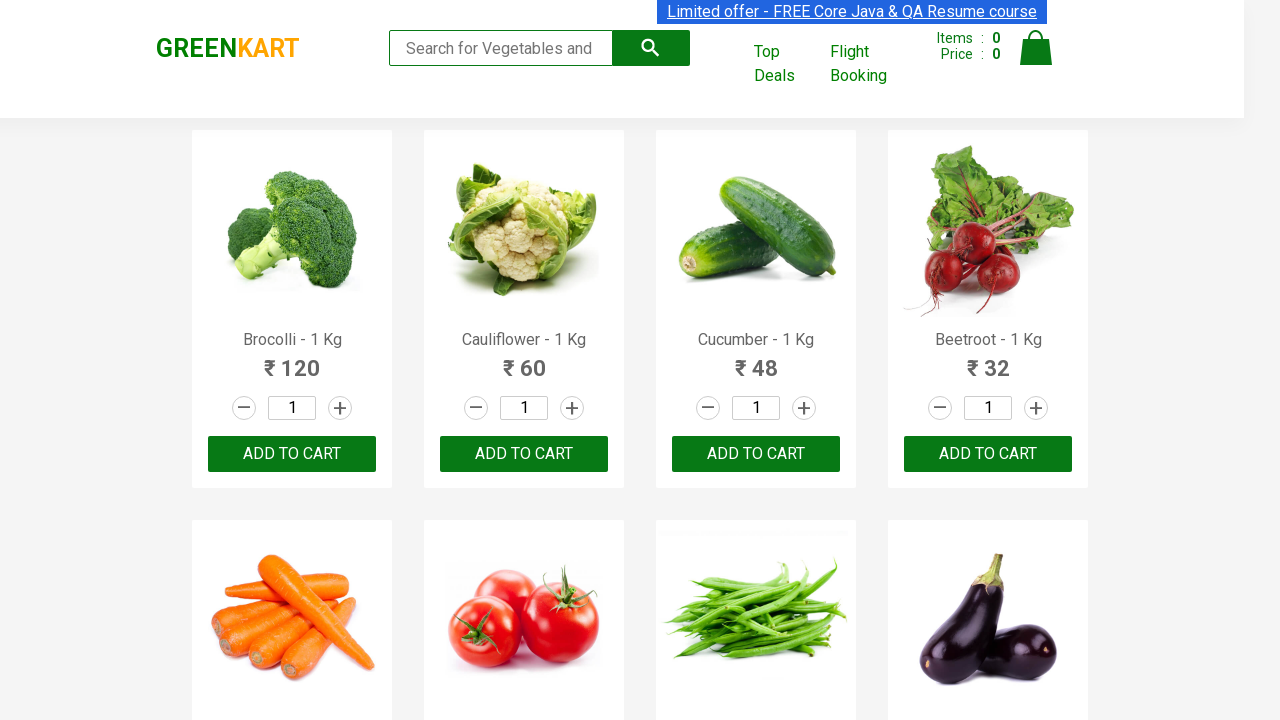

Filled search field with 'Ber' on .search-keyword
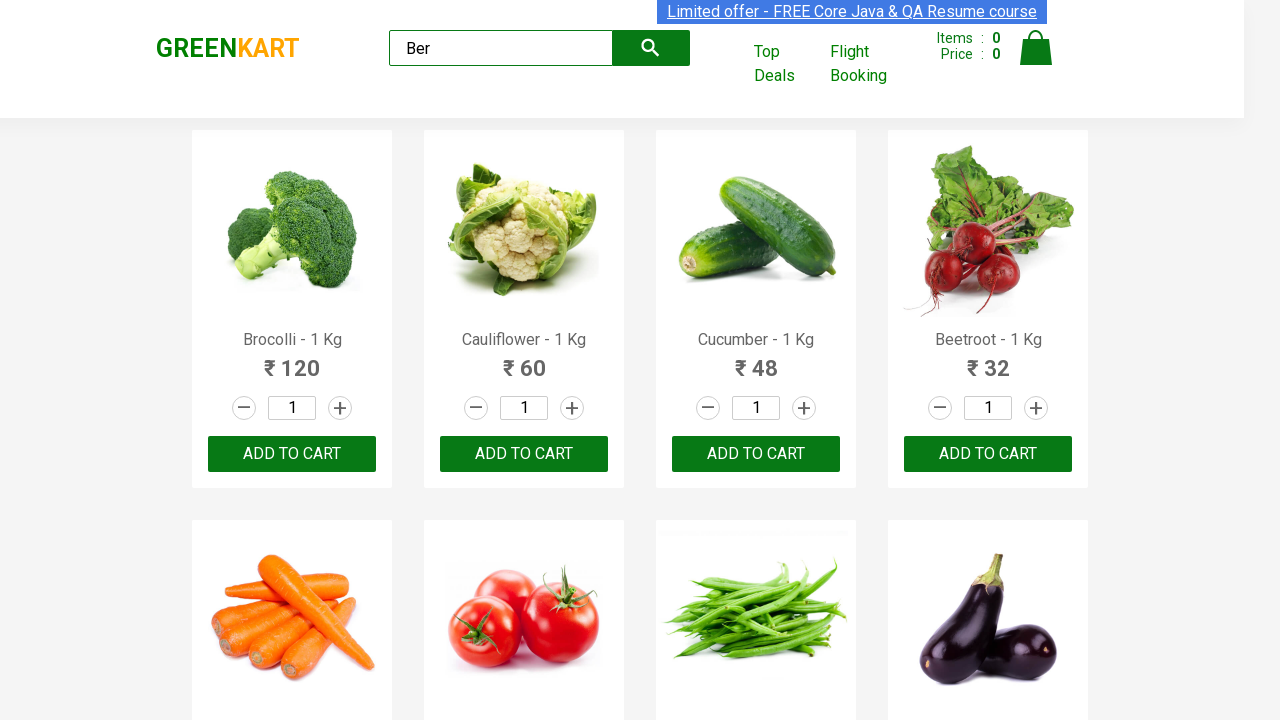

Waited 3 seconds for search results to load
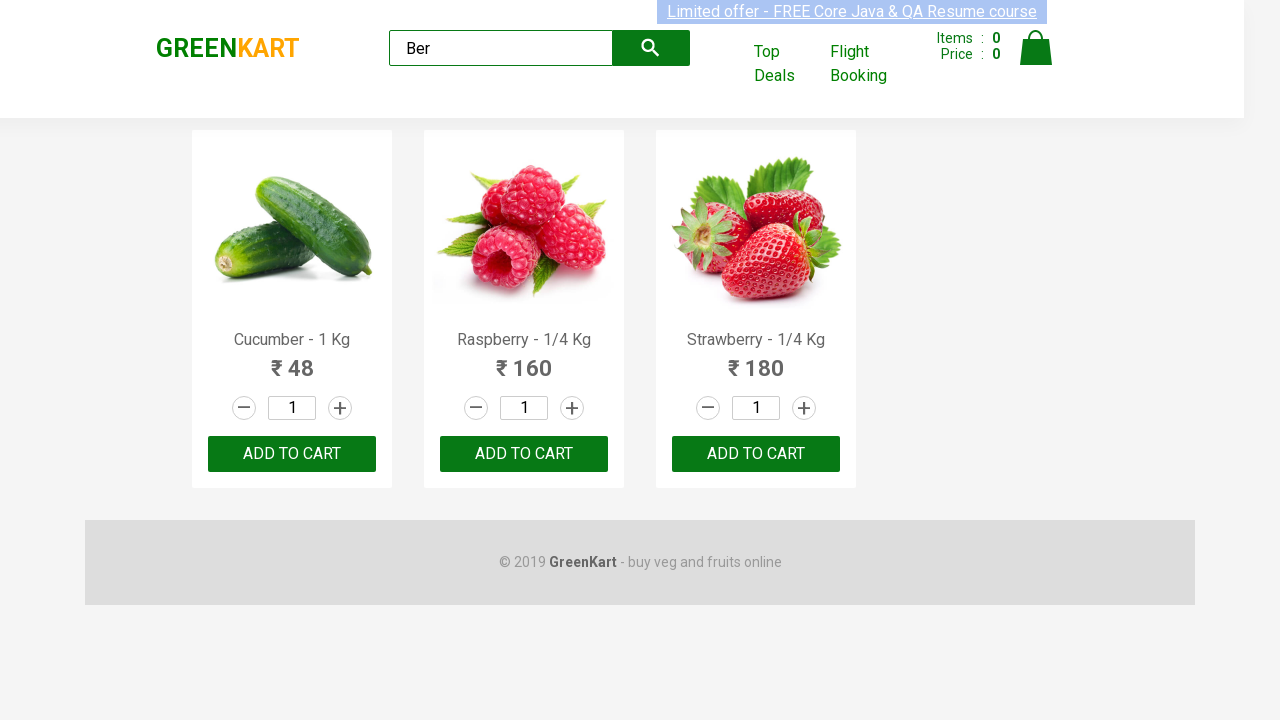

Found 3 products containing 'Ber'
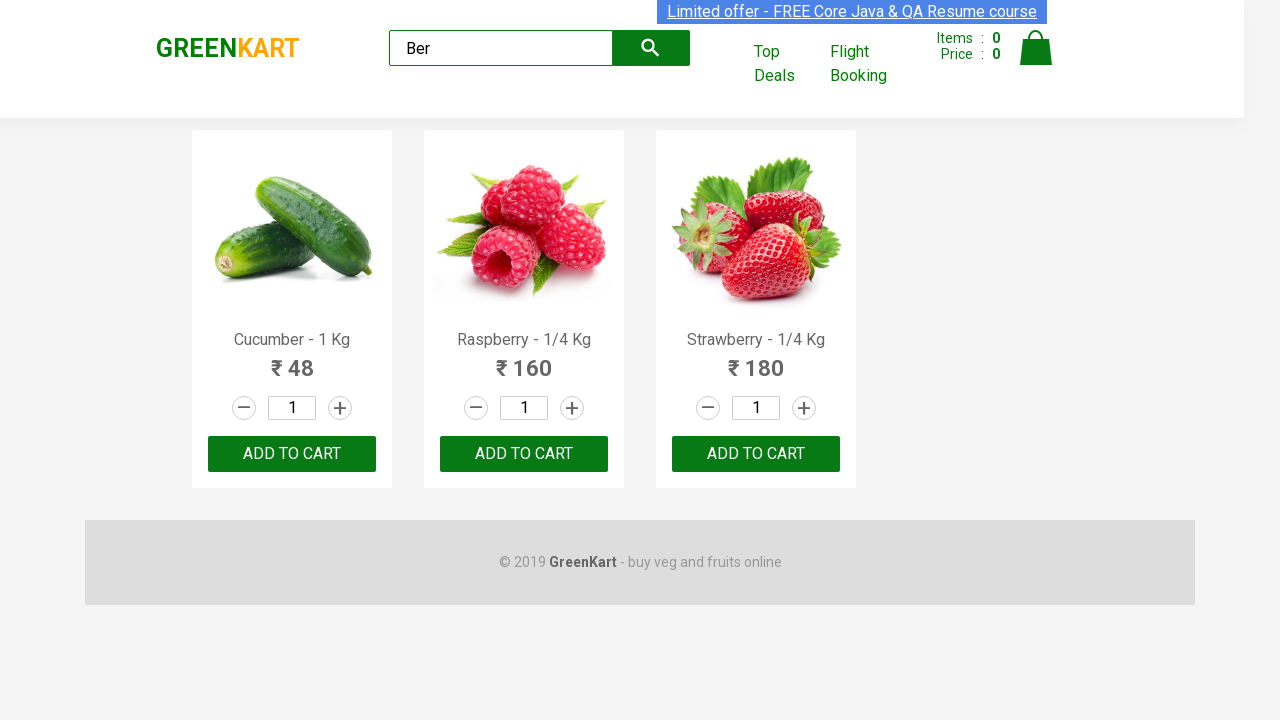

Clicked add to cart button for a product at (292, 454) on xpath=//div[@class='product-action'] >> nth=0 >> button
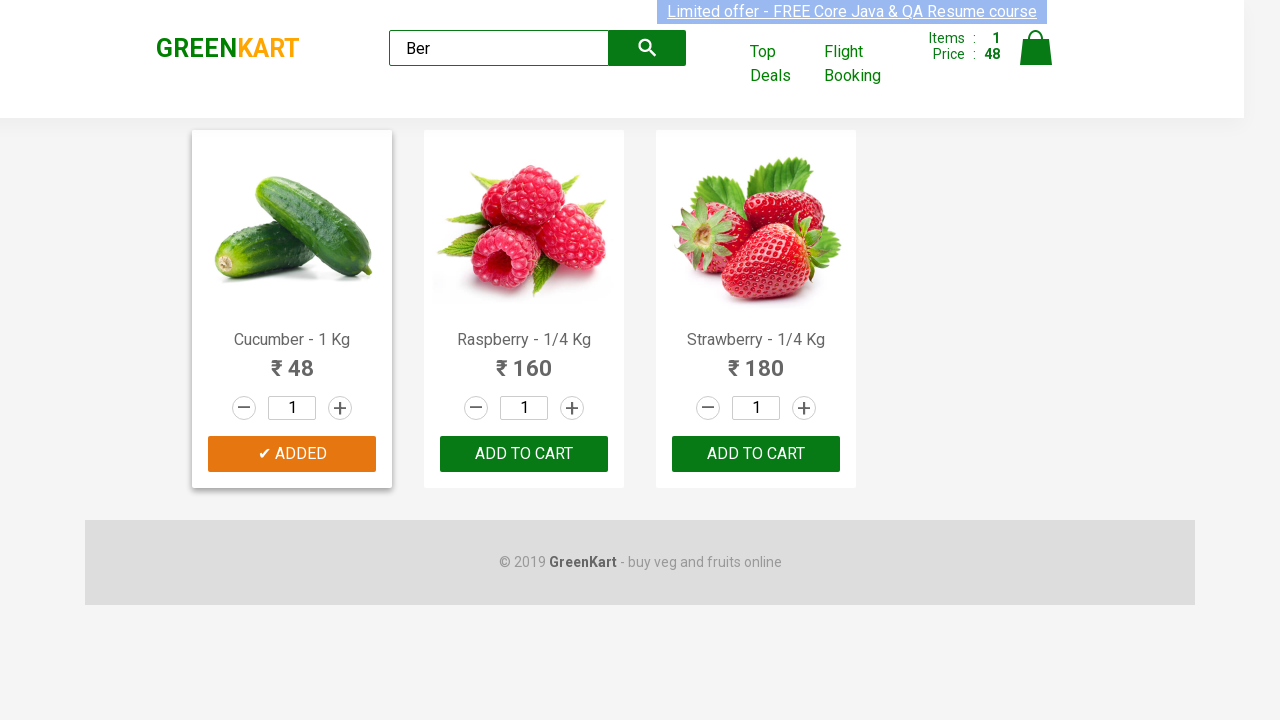

Clicked add to cart button for a product at (524, 454) on xpath=//div[@class='product-action'] >> nth=1 >> button
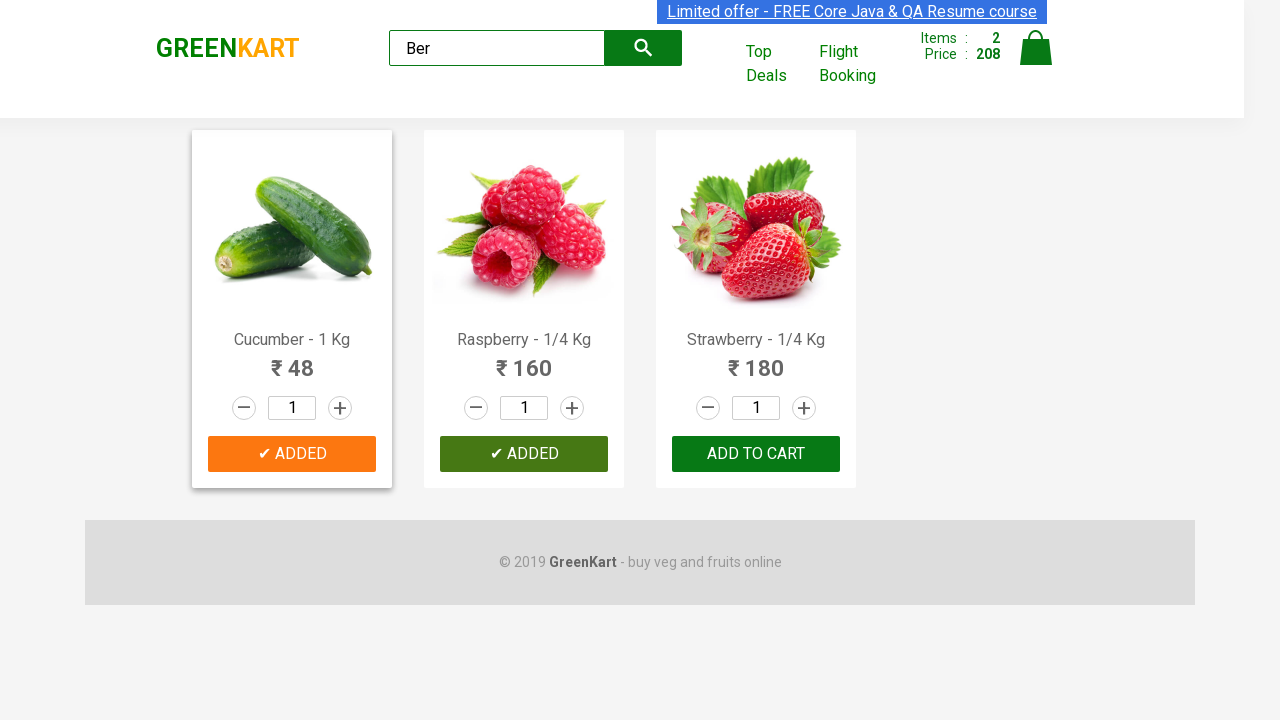

Clicked add to cart button for a product at (756, 454) on xpath=//div[@class='product-action'] >> nth=2 >> button
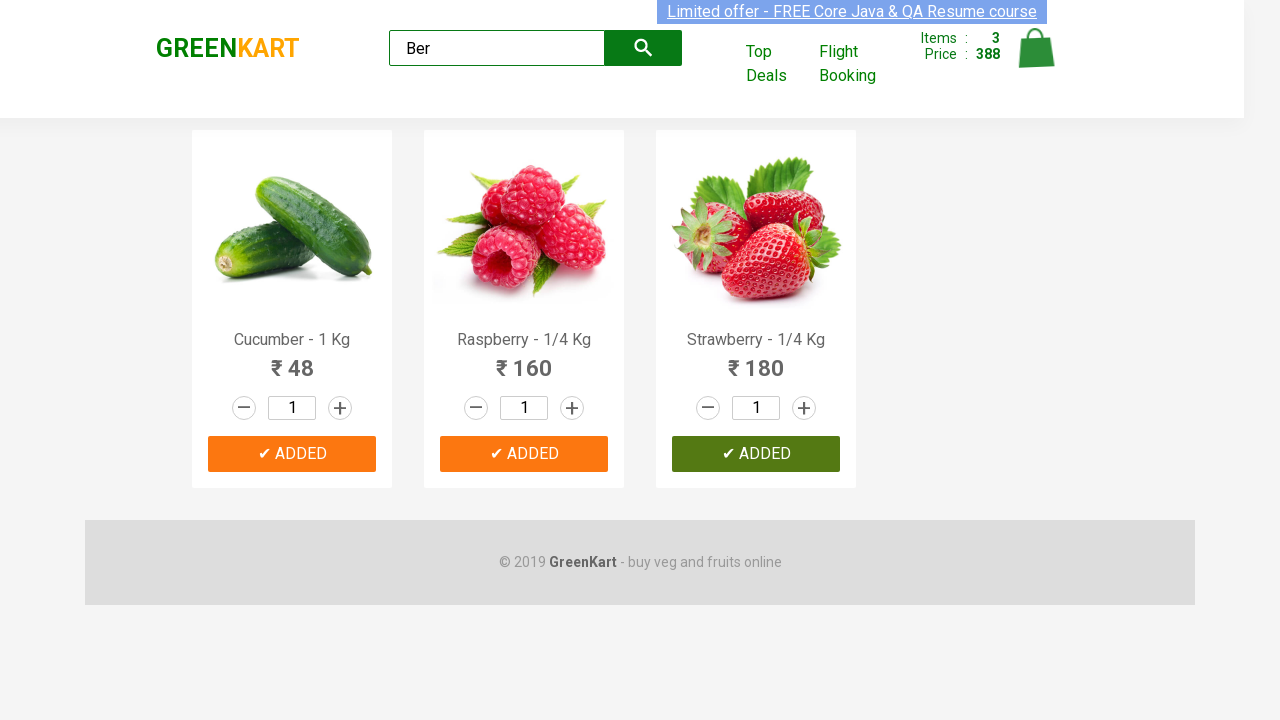

Clicked on cart icon to view cart at (1036, 59) on .cart-icon
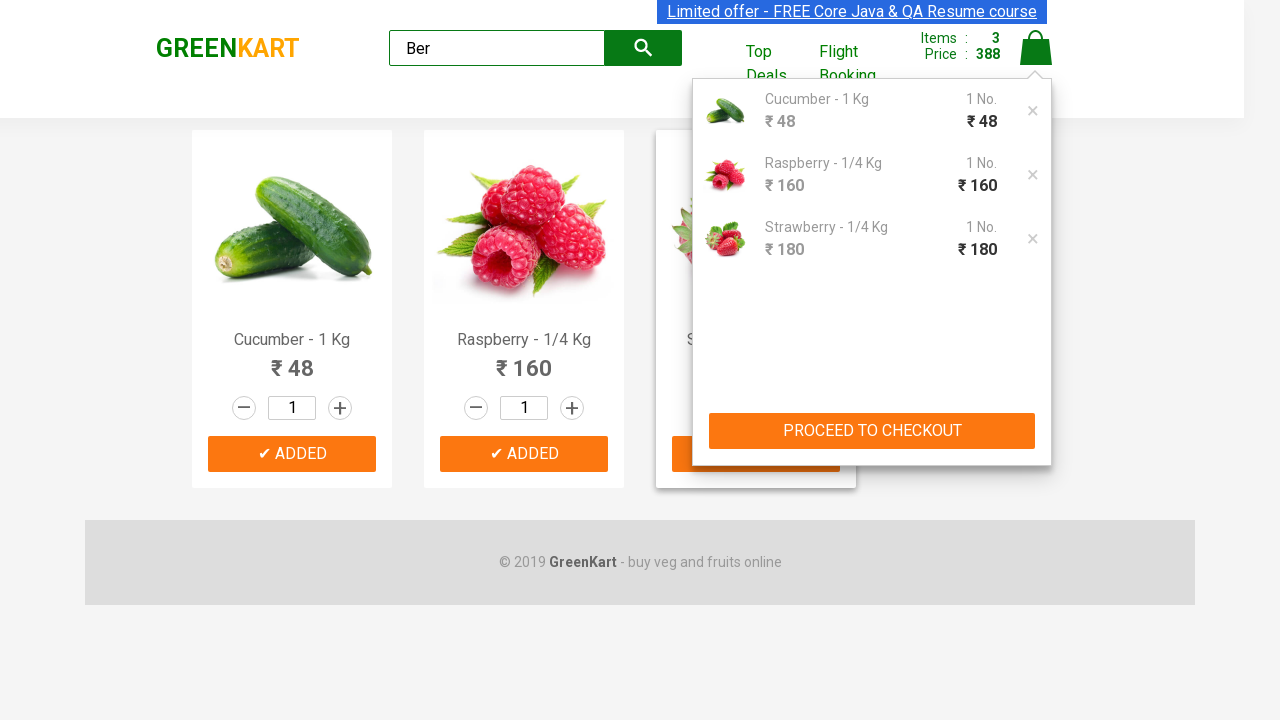

Clicked PROCEED TO CHECKOUT button at (872, 431) on xpath=//button[text()='PROCEED TO CHECKOUT']
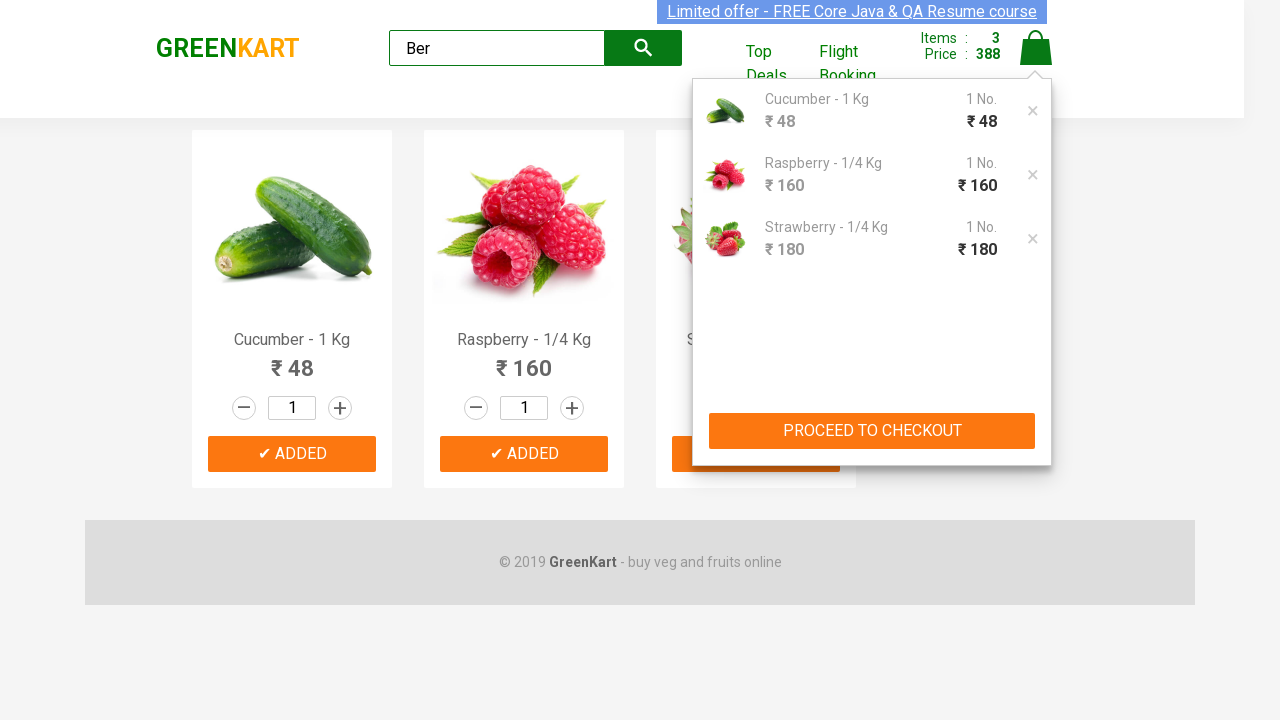

Filled promo code field with 'rahulshettyacademy' on .promoCode
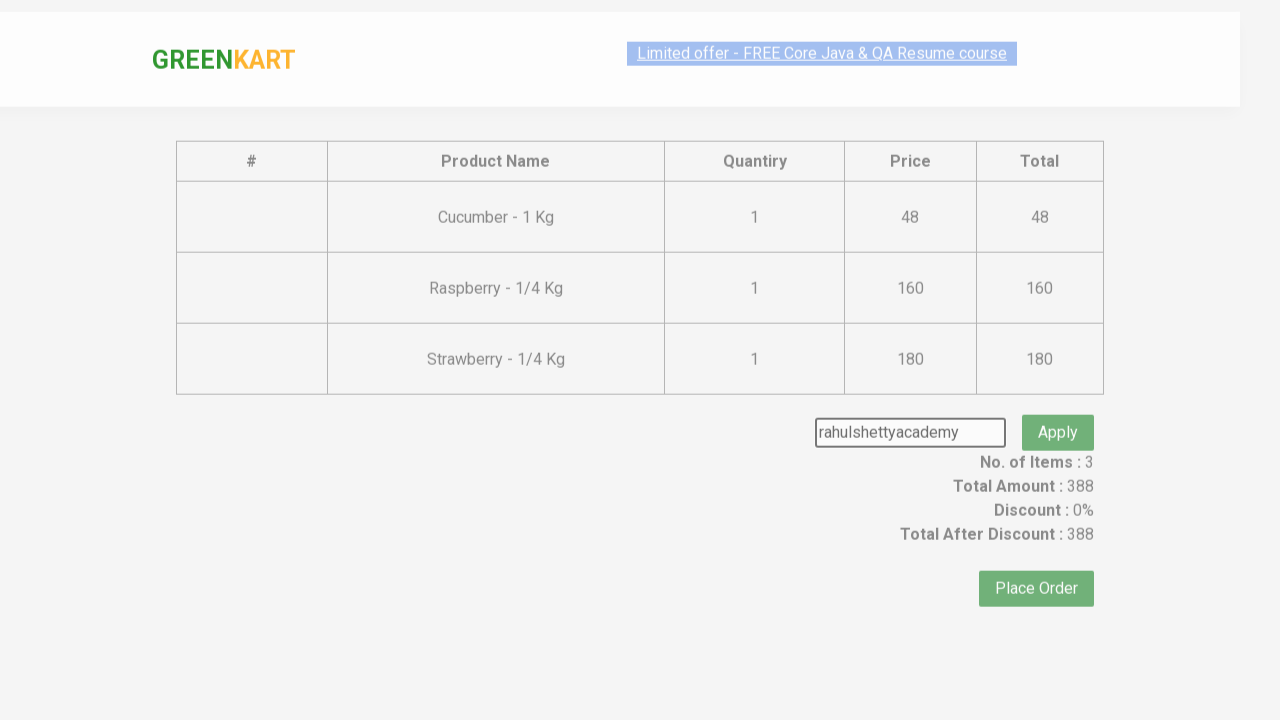

Clicked apply promo button at (1058, 406) on .promoBtn
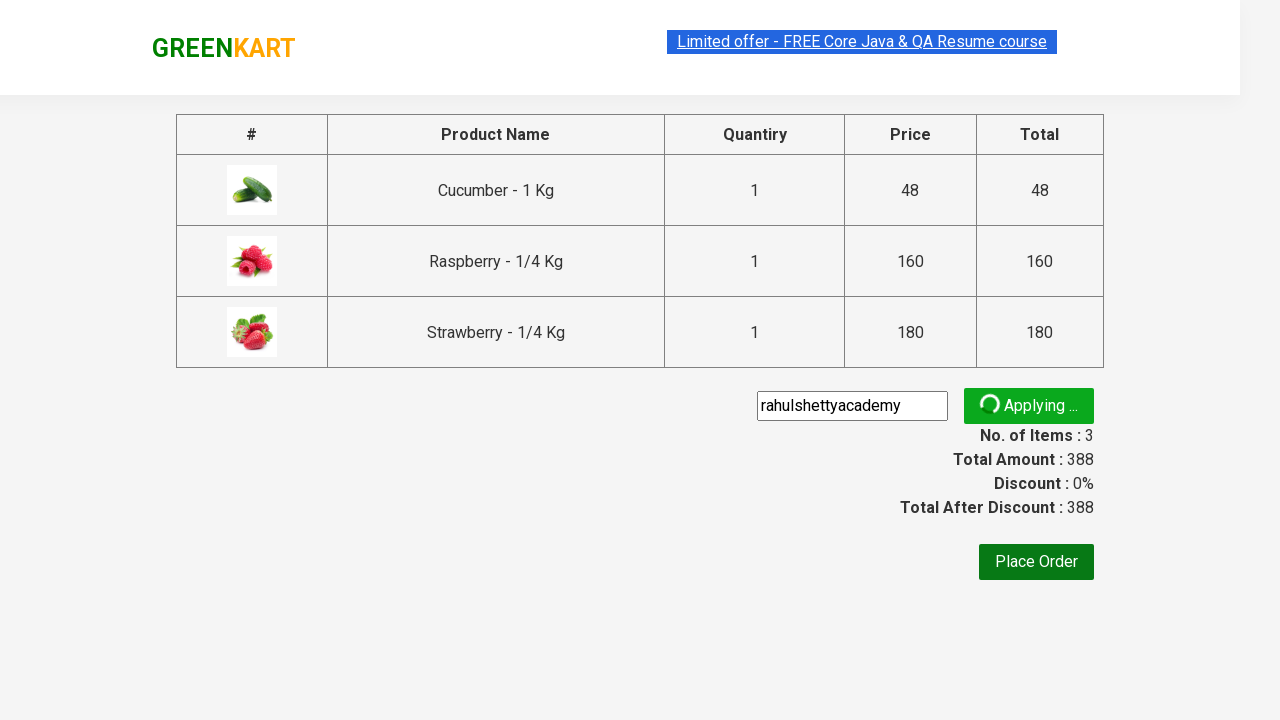

Promo info message appeared
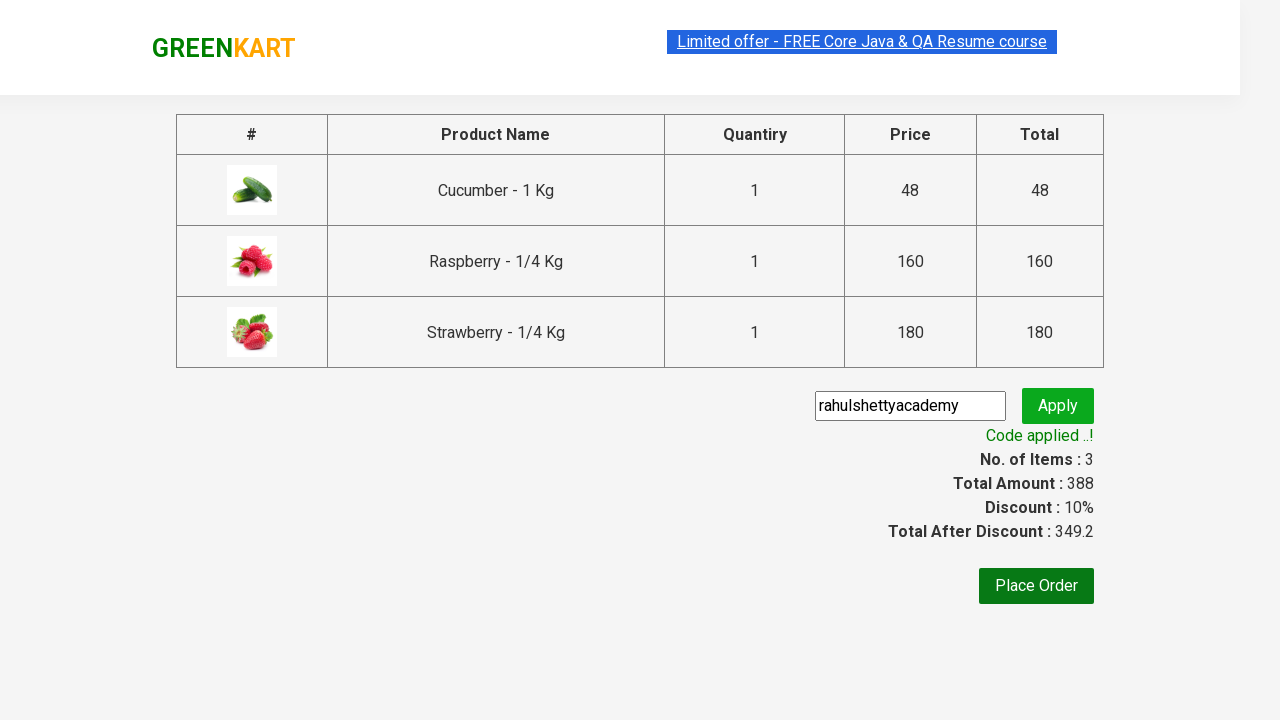

Retrieved promo message: 'Code applied ..!'
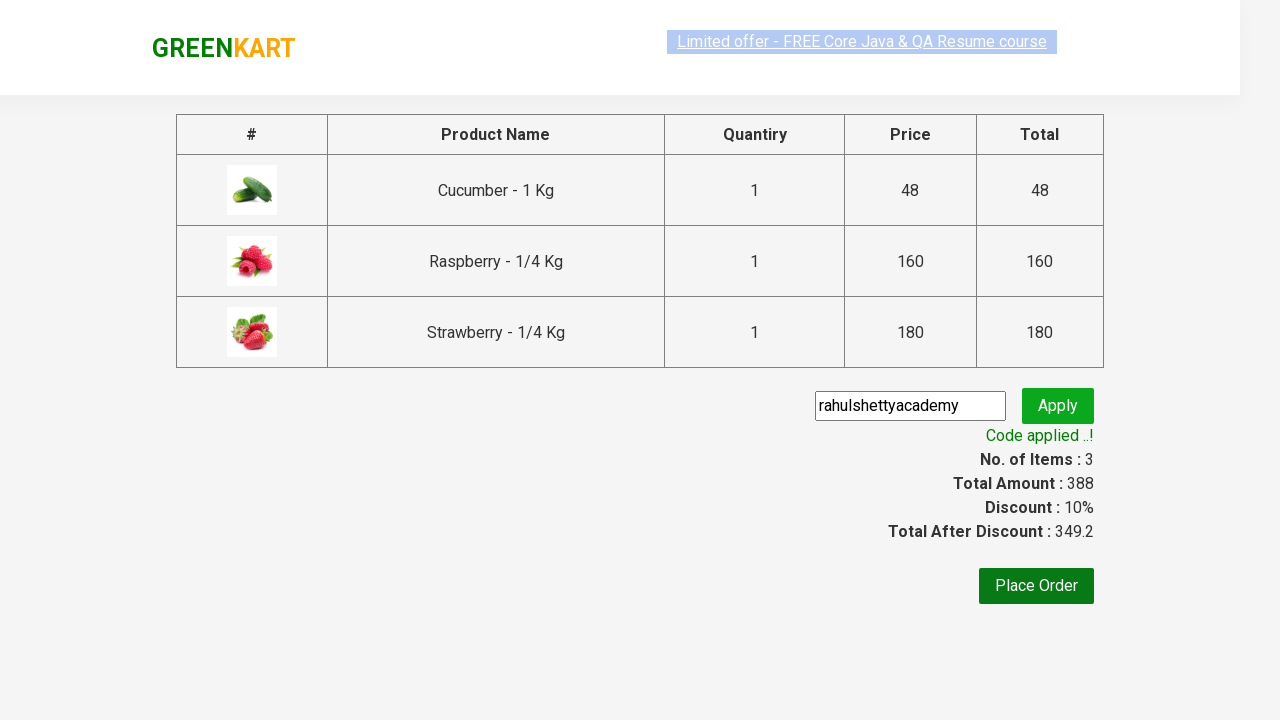

Verified promo code was successfully applied
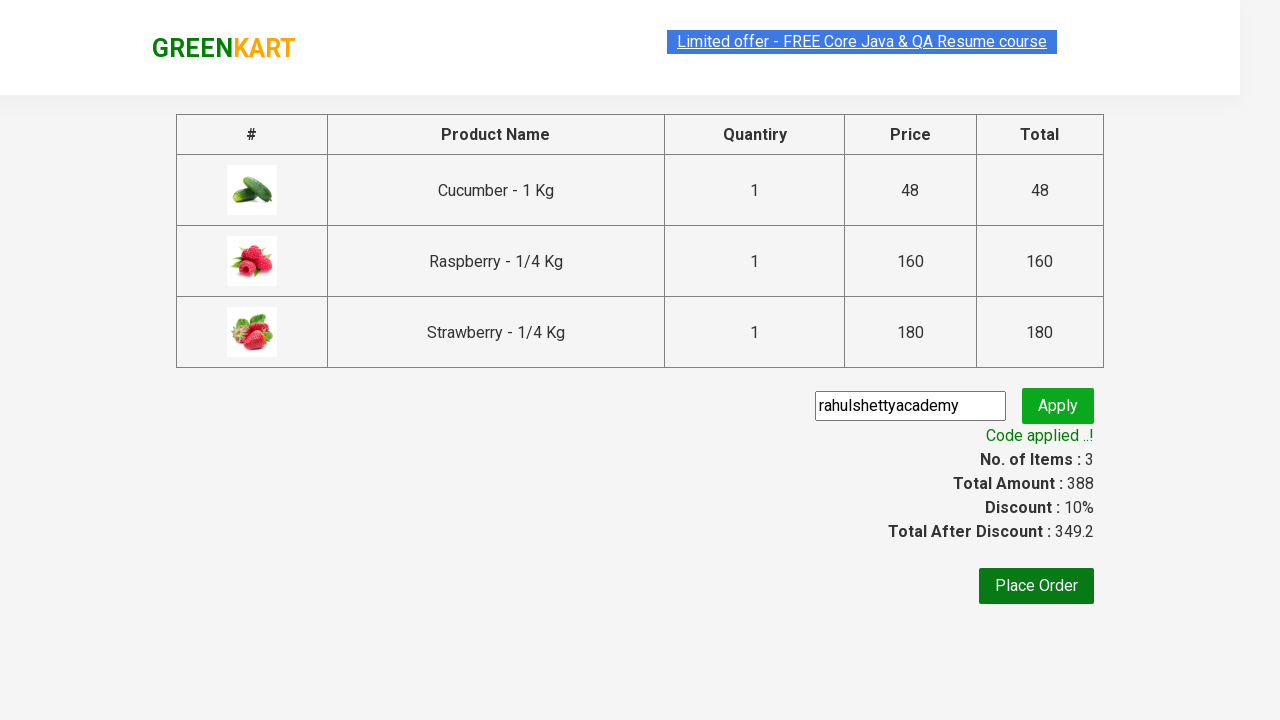

Found 3 price elements
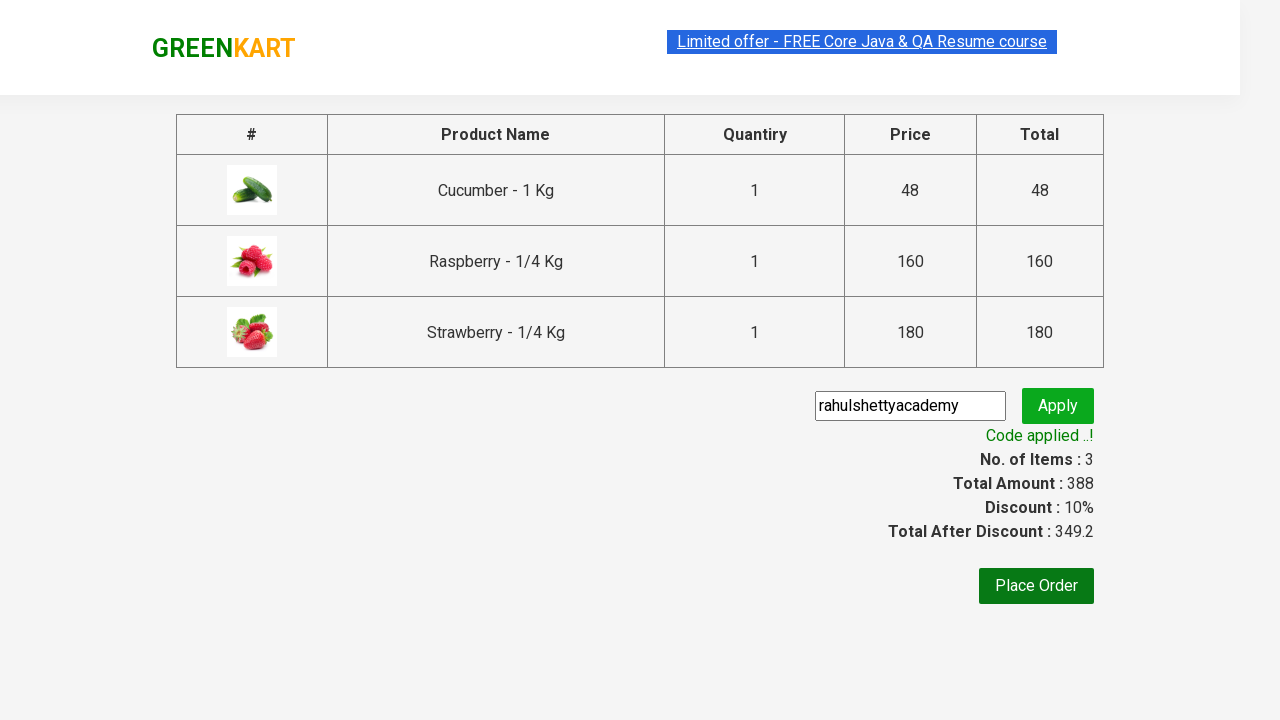

Calculated total price from all items: 388
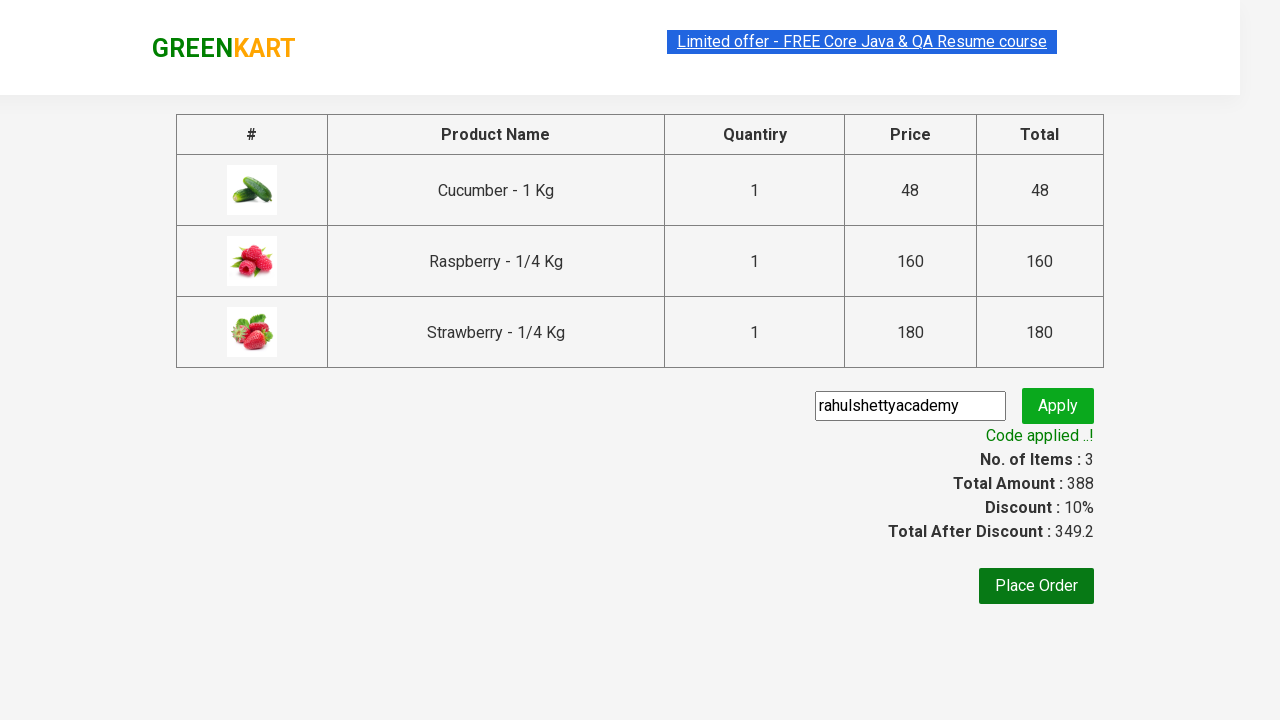

Retrieved displayed total amount: 388
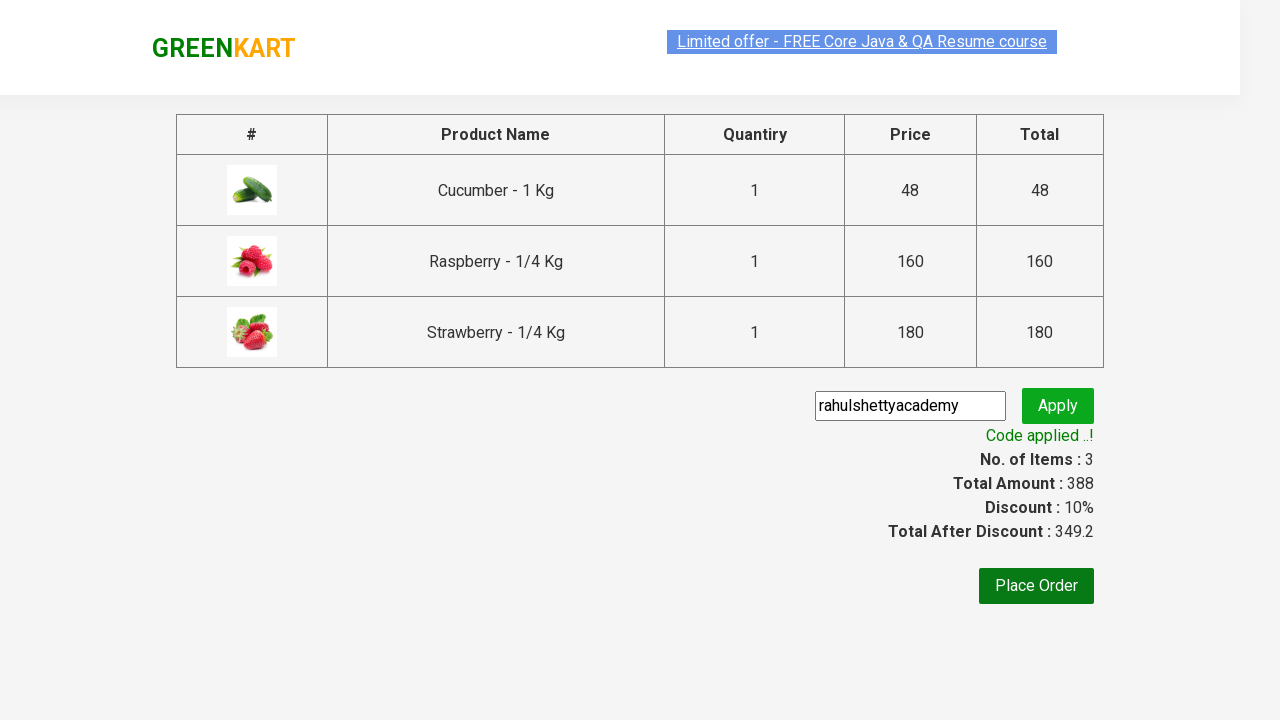

Verified total amount matches sum of individual prices
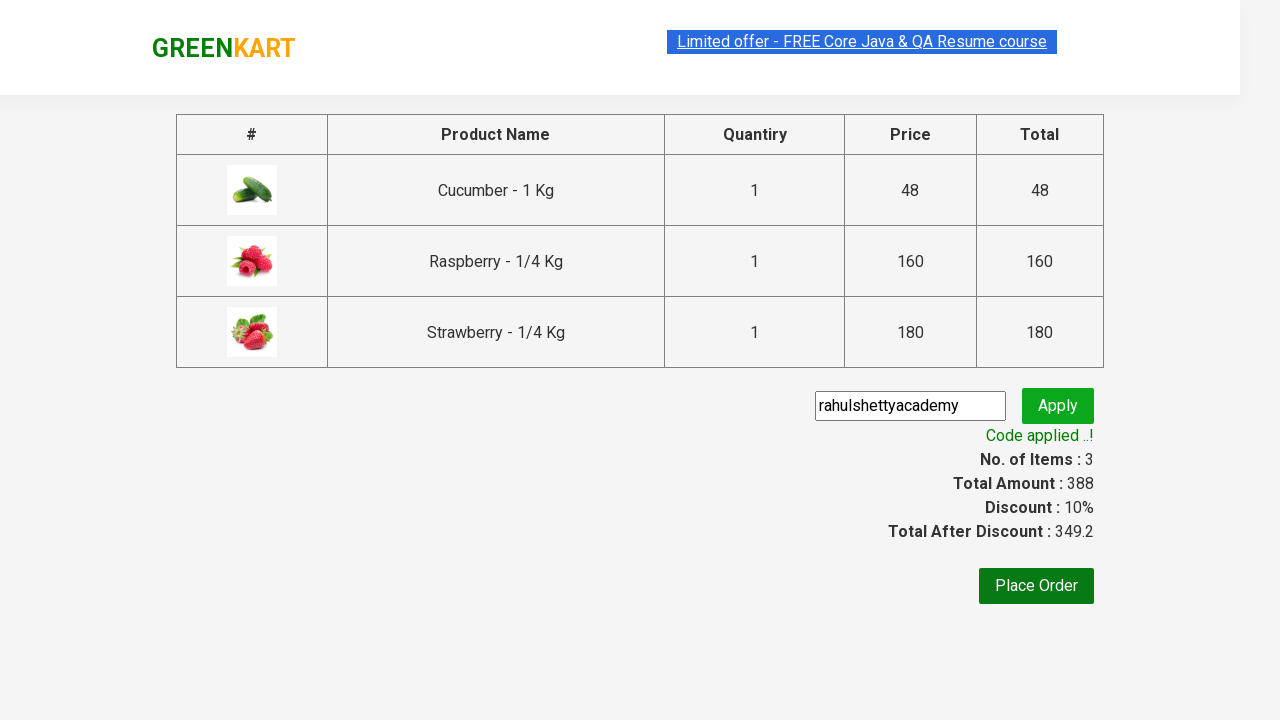

Retrieved discount amount: 349.2
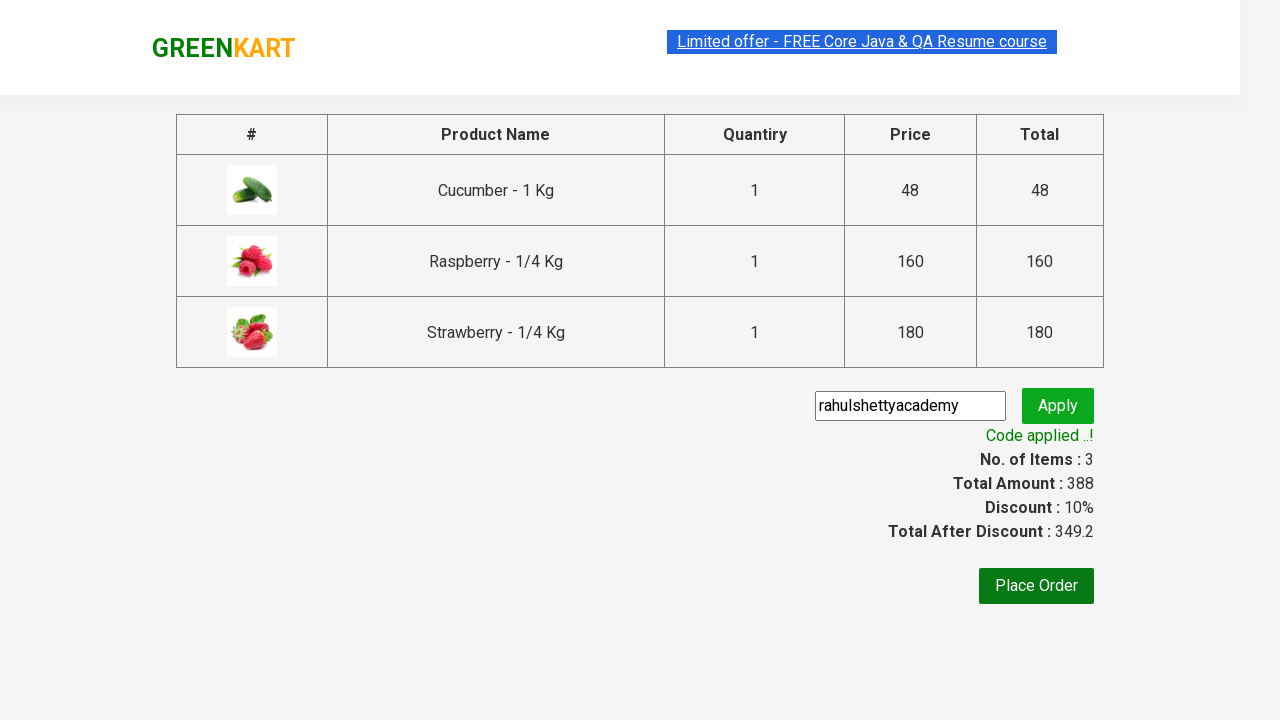

Verified discount amount is less than total price
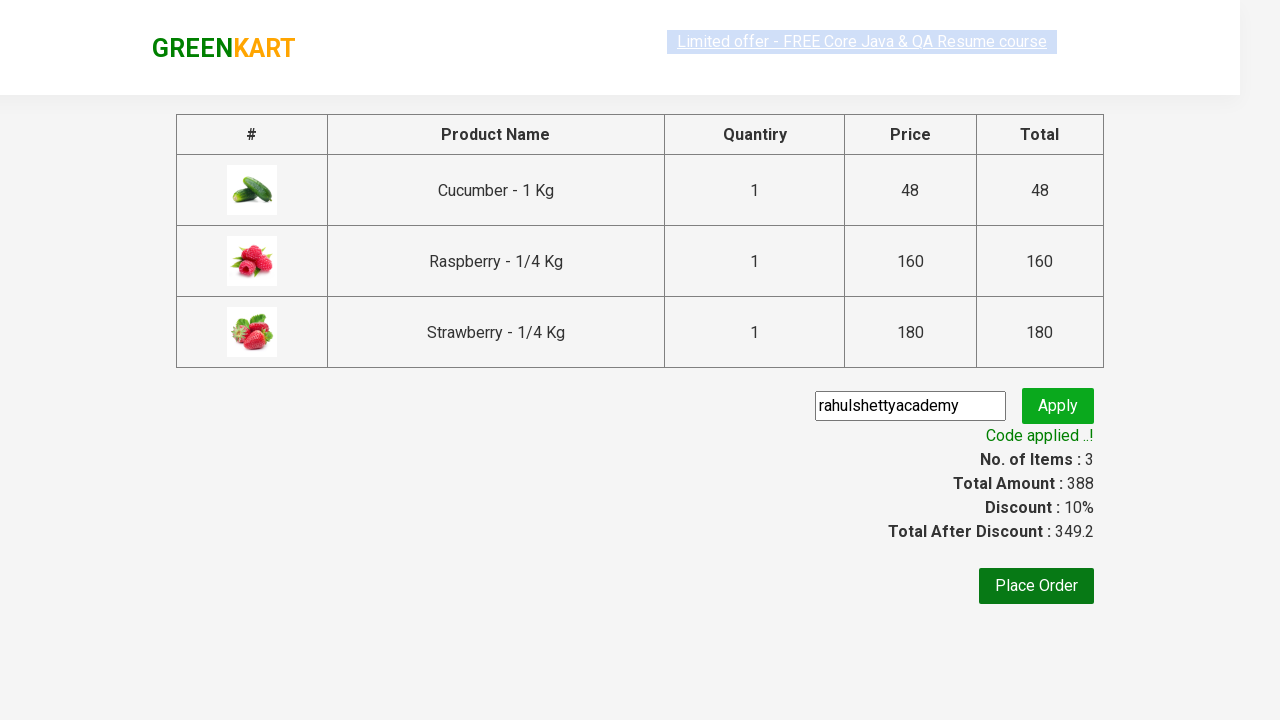

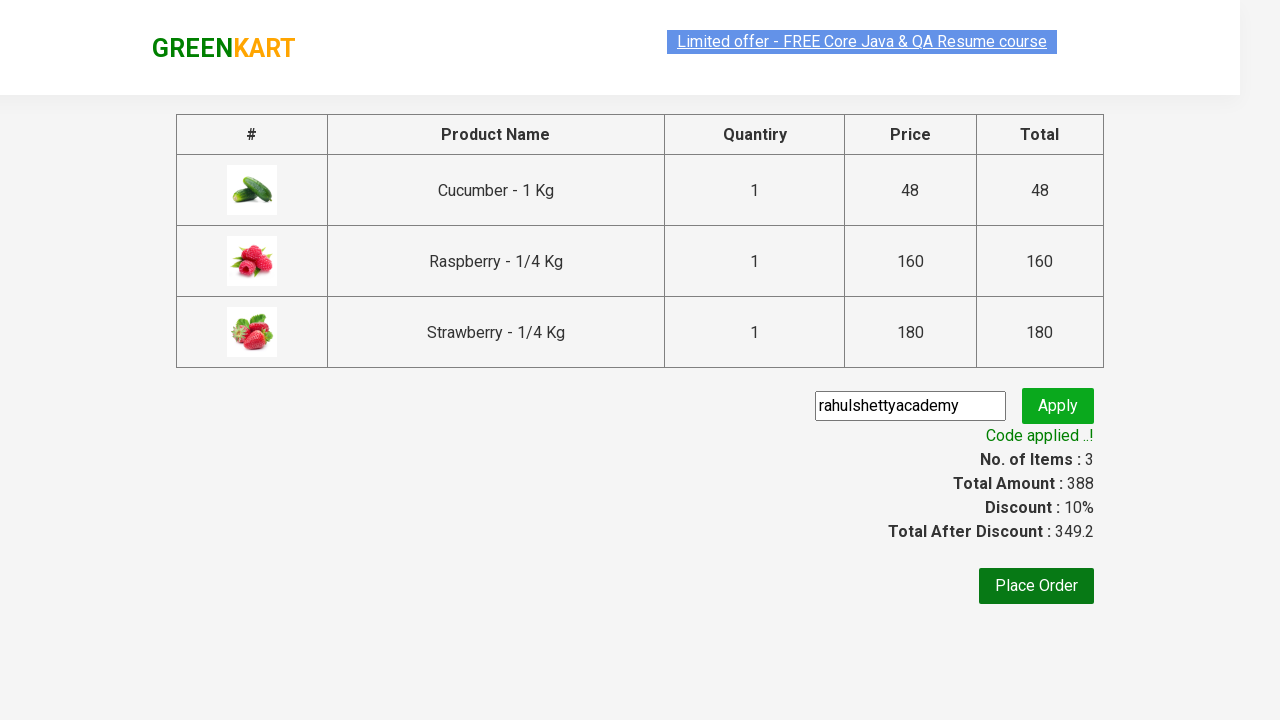